Tests a more robust approach to handling multiple windows by storing the original window handle, opening a new window via link click, then switching between windows and verifying page titles.

Starting URL: http://the-internet.herokuapp.com/windows

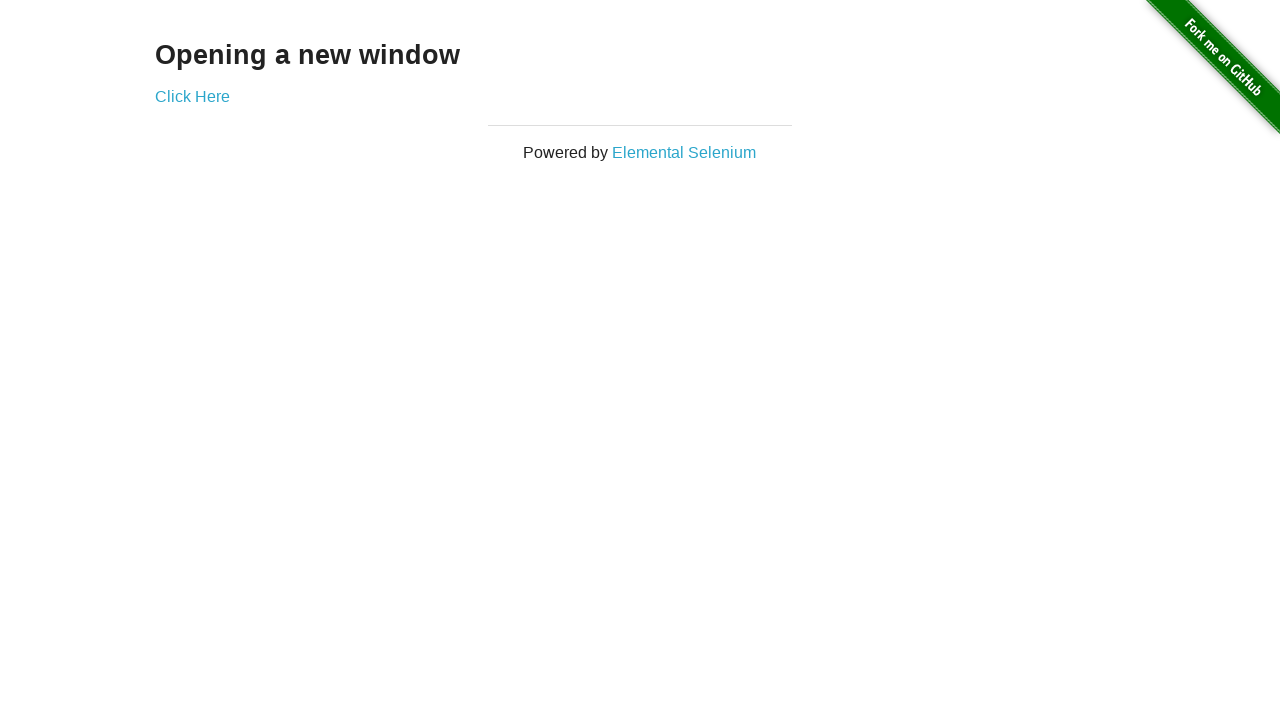

Stored reference to original page
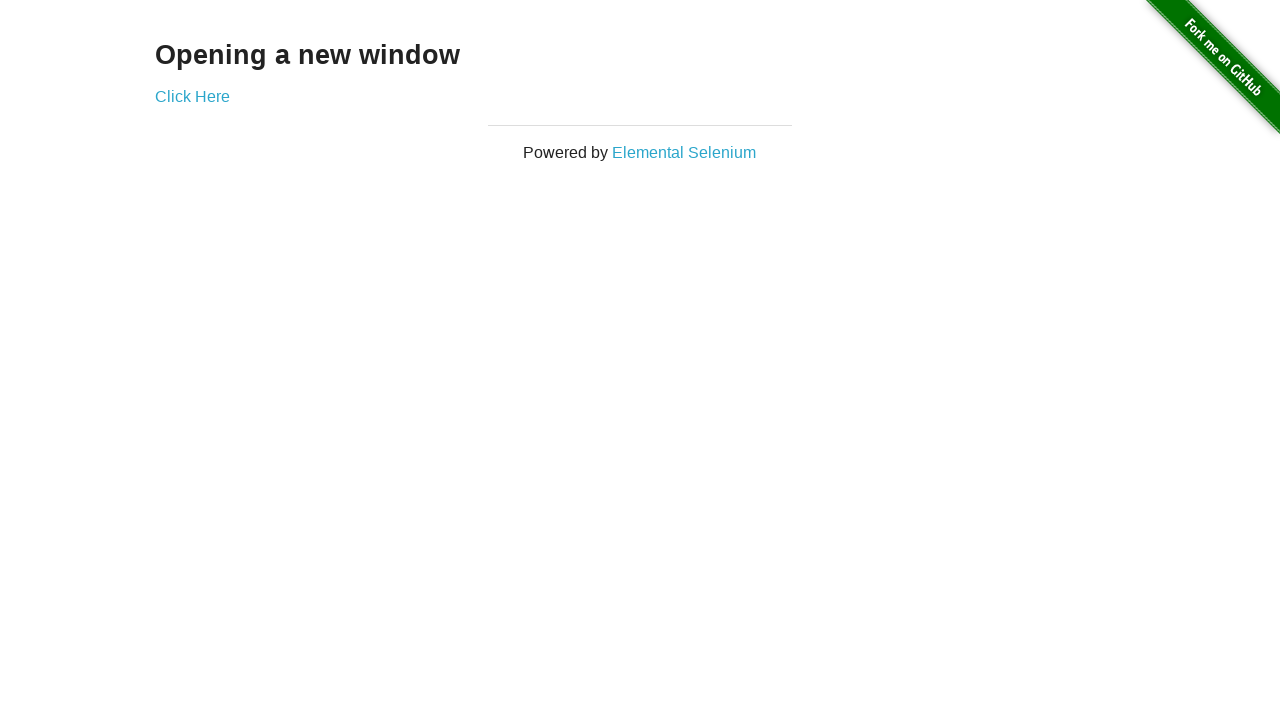

Clicked link to open new window at (192, 96) on .example a
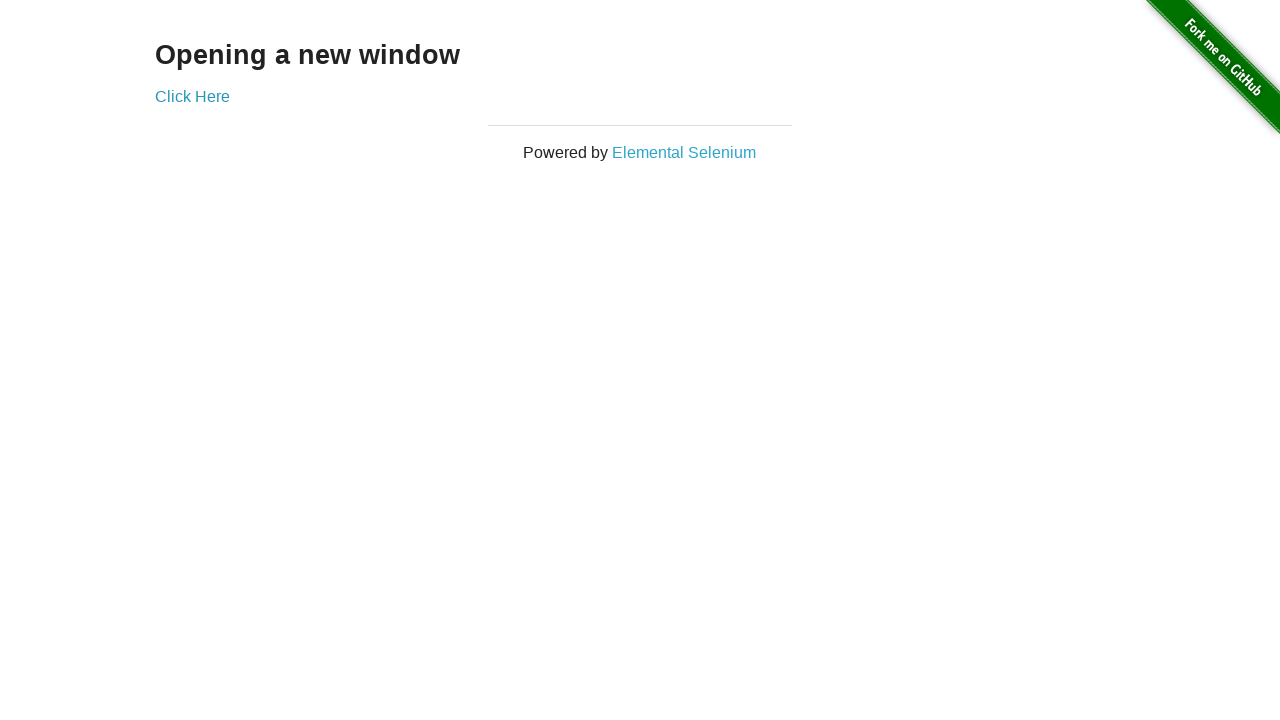

Captured new window page object
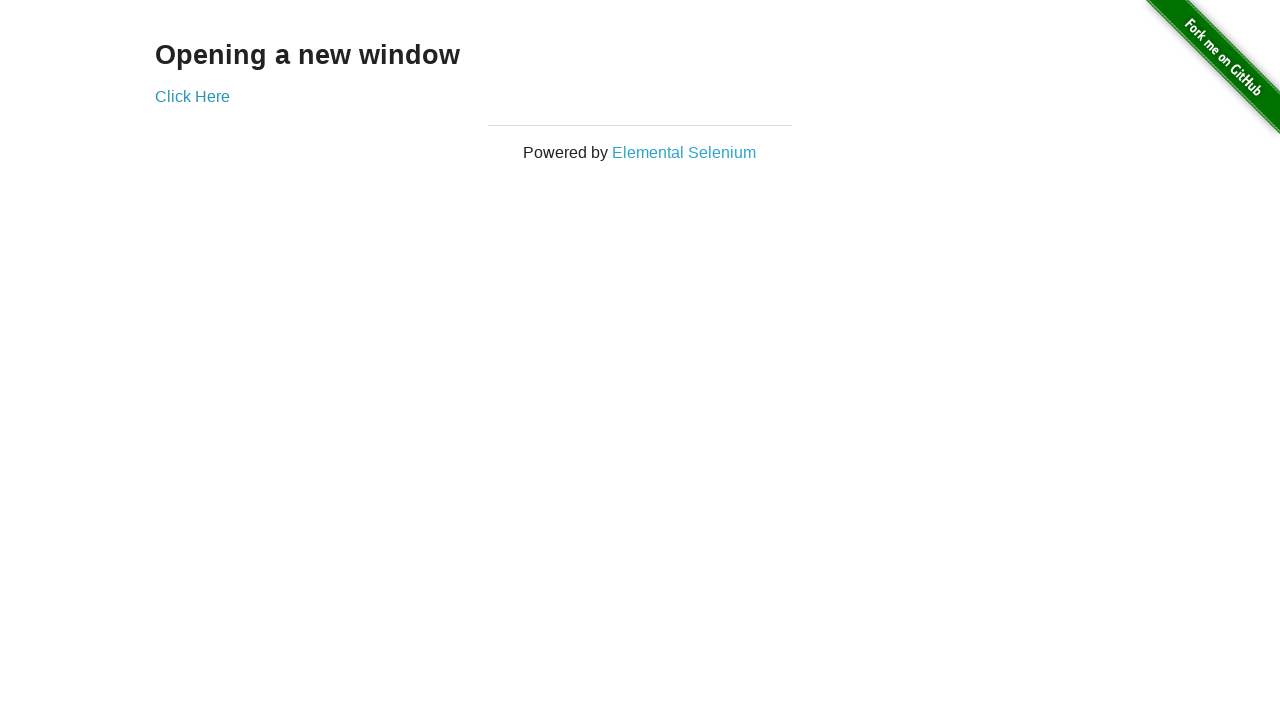

Verified original window title is not 'New Window'
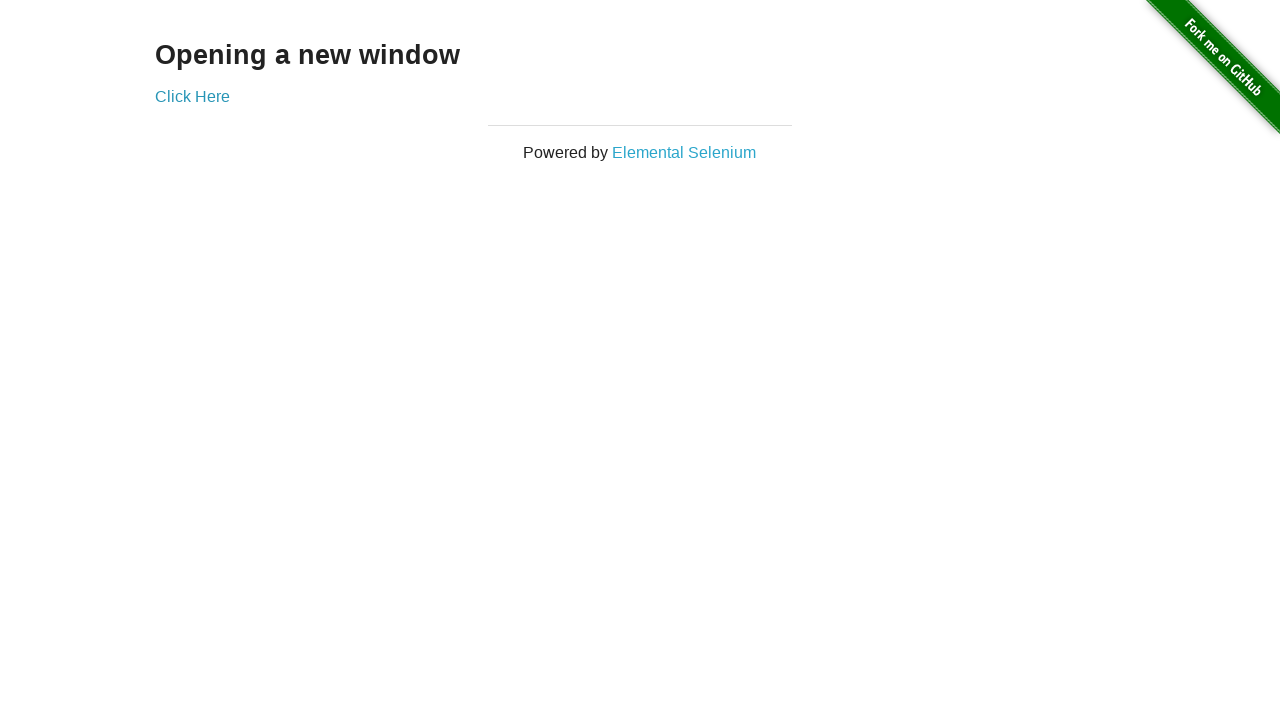

Waited for new page to load completely
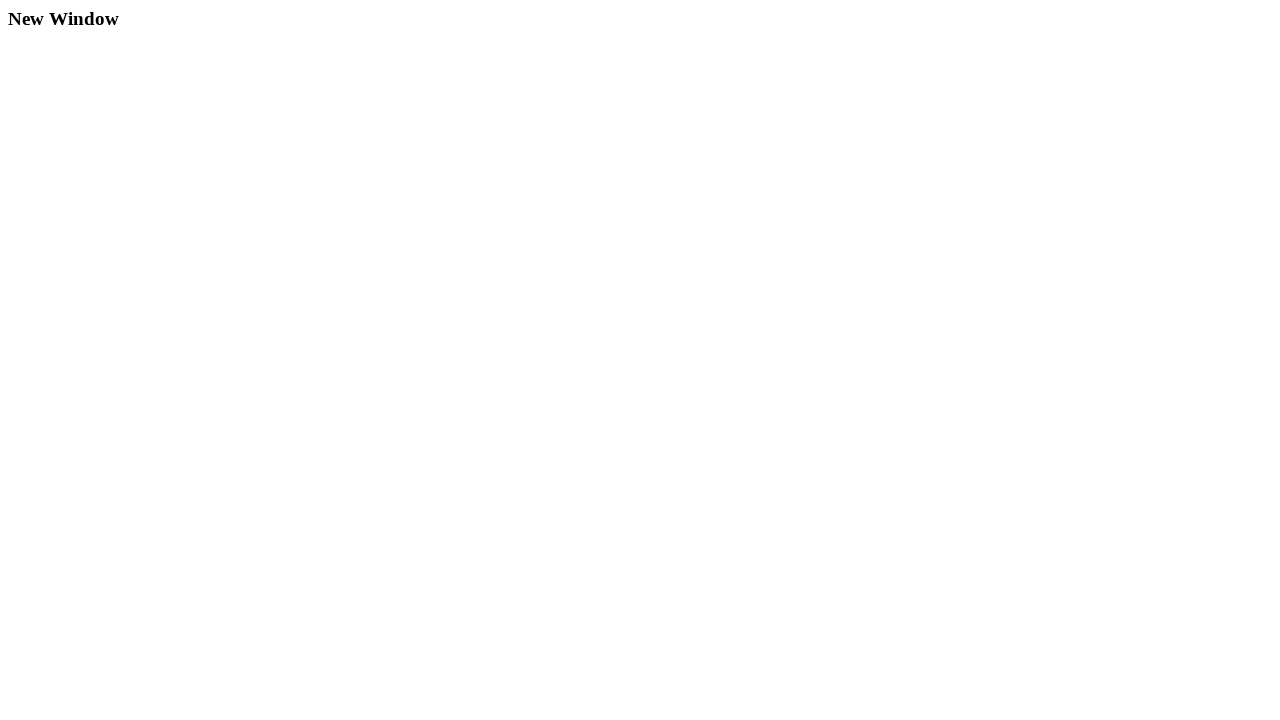

Verified new window title is 'New Window'
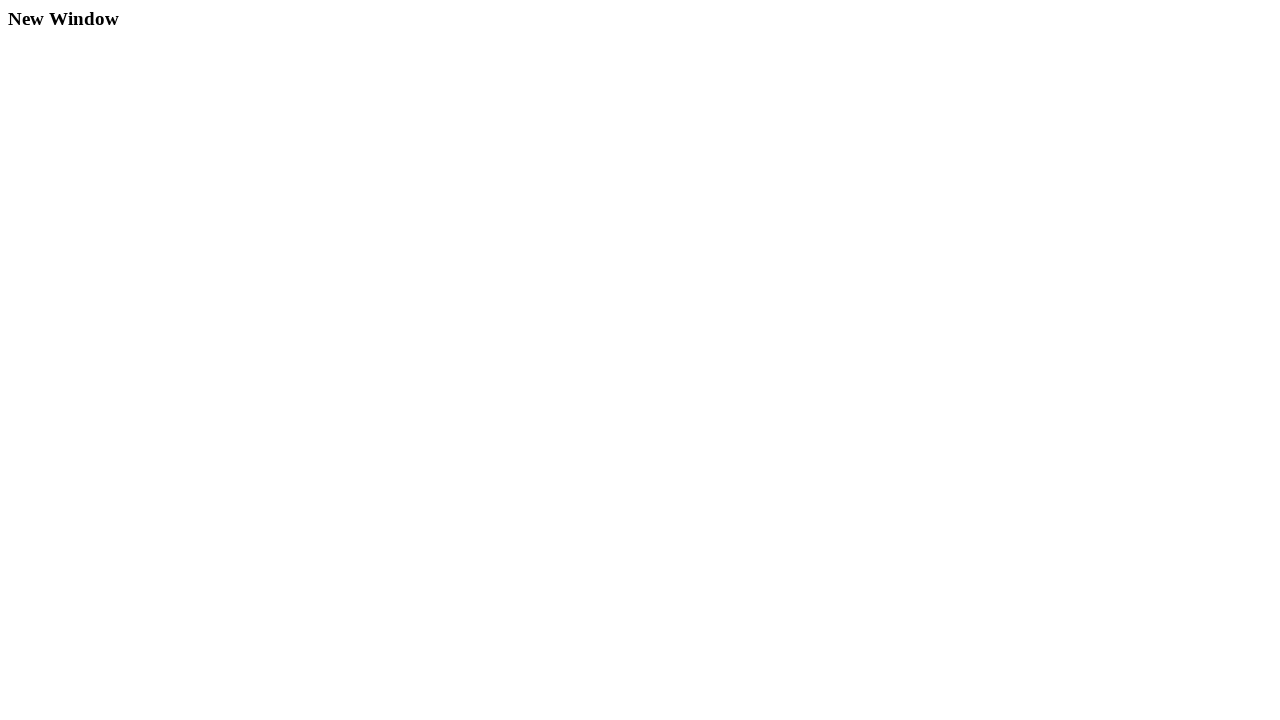

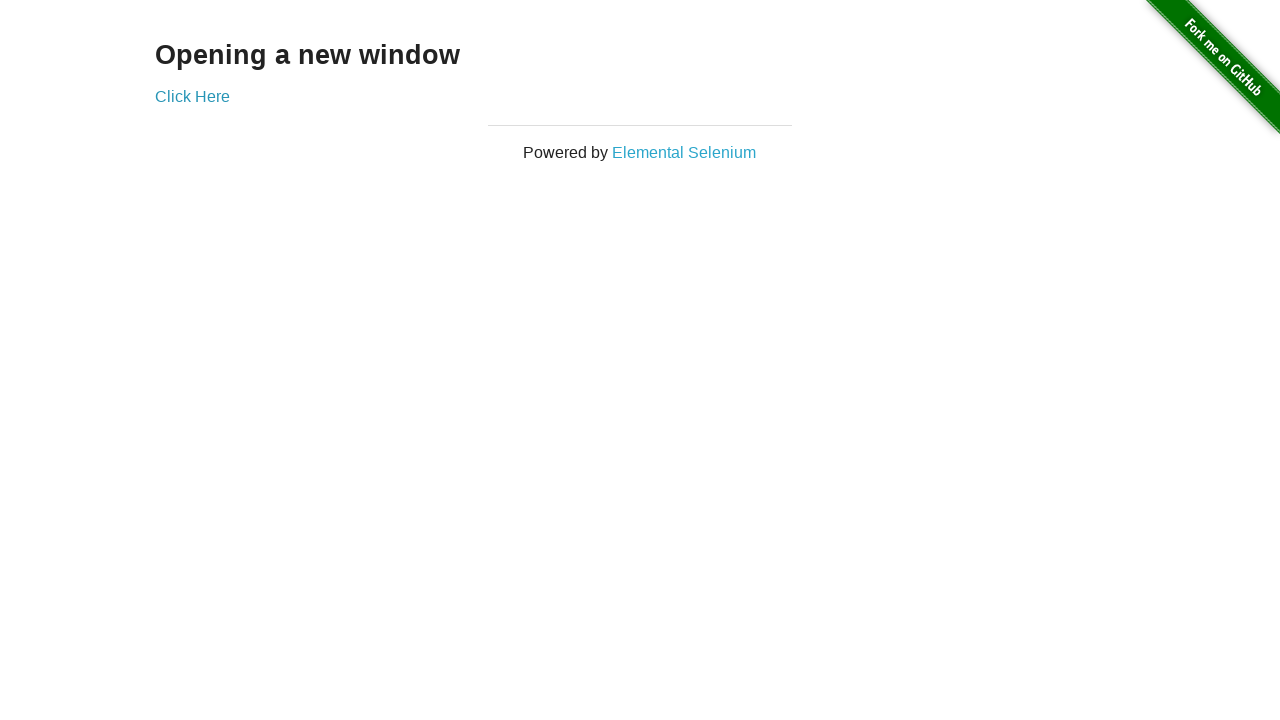